Tests login and password reset functionality by attempting login with incorrect credentials, resetting password, and then logging in with correct credentials

Starting URL: https://rahulshettyacademy.com/locatorspractice/

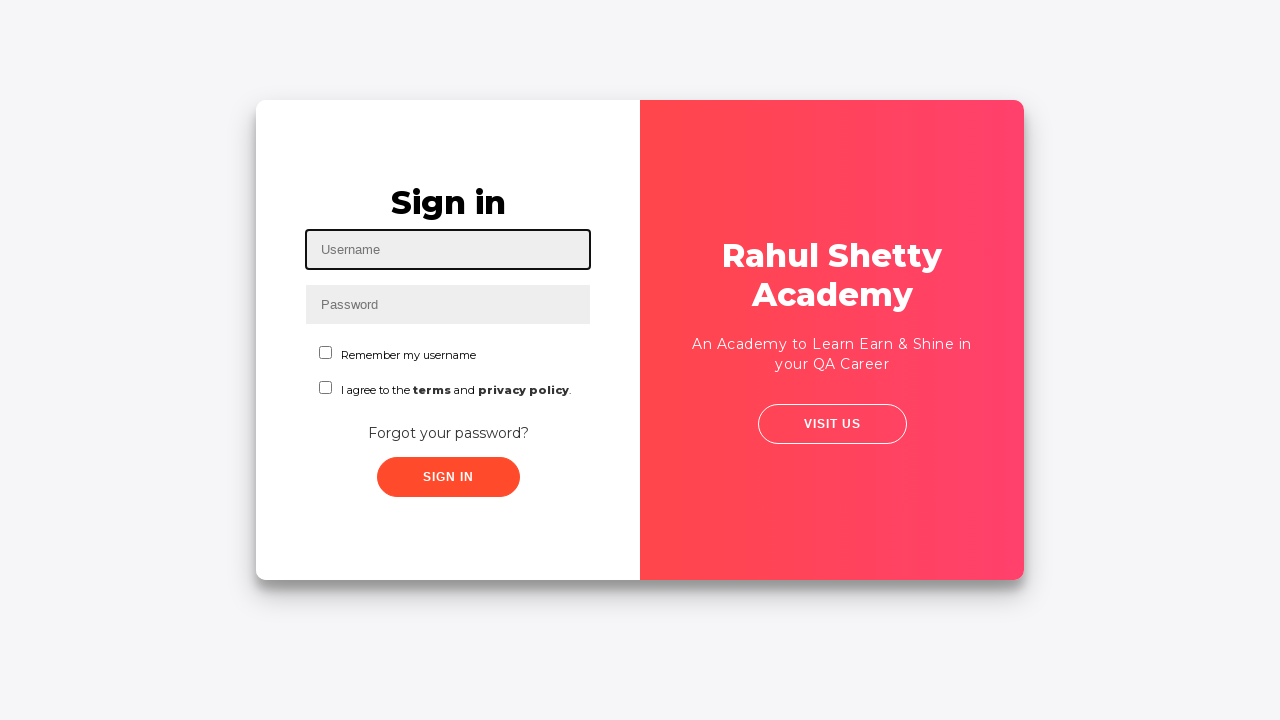

Entered username 'Rahul' in login form on #inputUsername
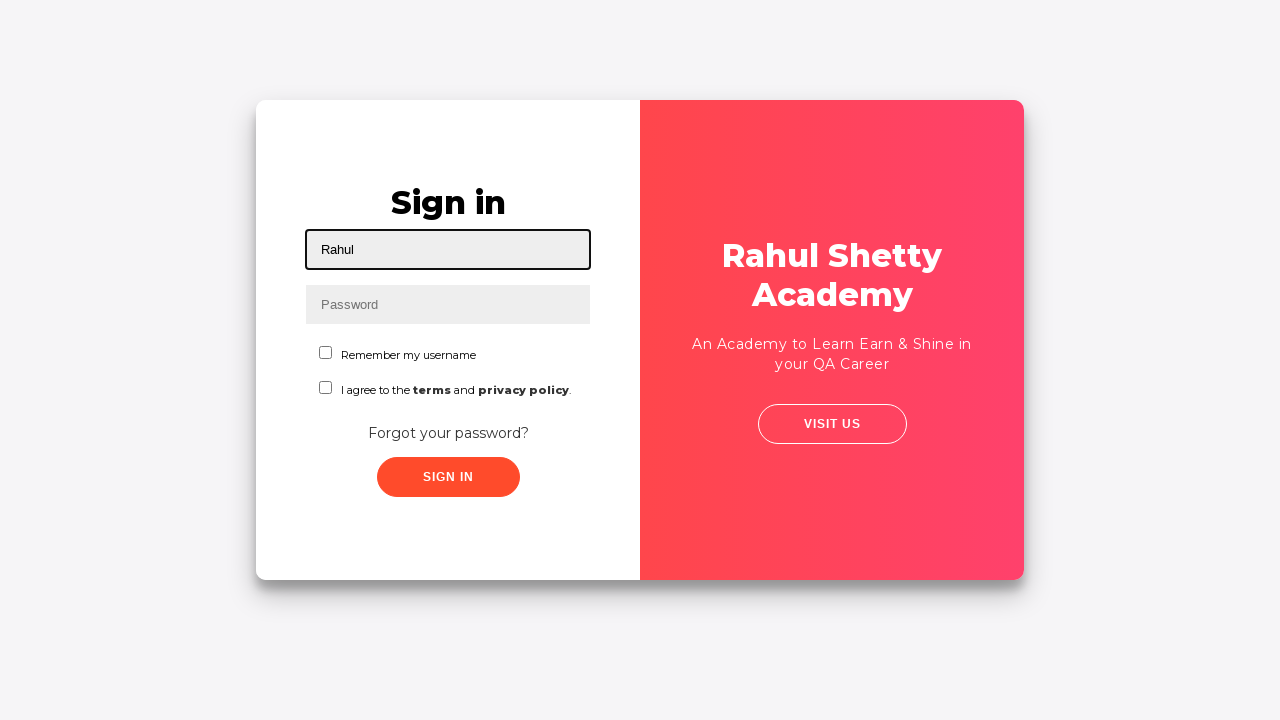

Entered incorrect password 'eeeee' on input[name='inputPassword']
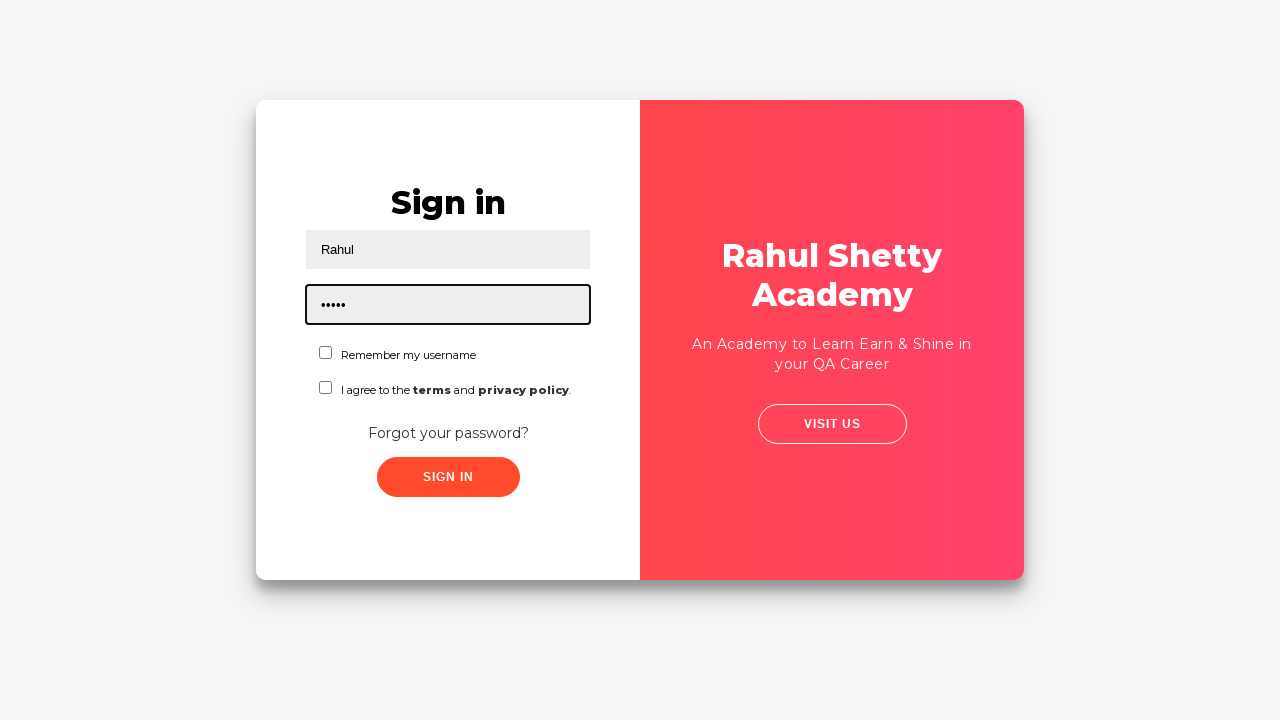

Clicked sign in button with incorrect credentials at (448, 477) on .signInBtn
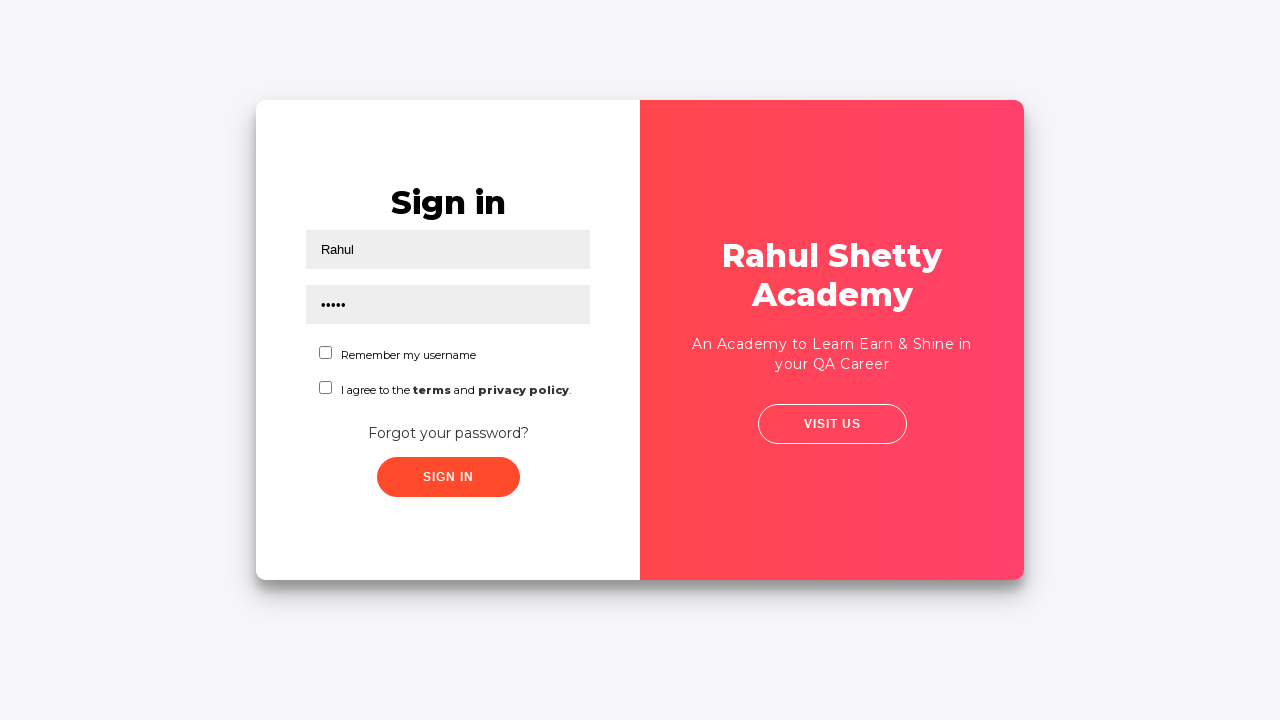

Clicked 'Forgot your password?' link at (448, 433) on text='Forgot your password?'
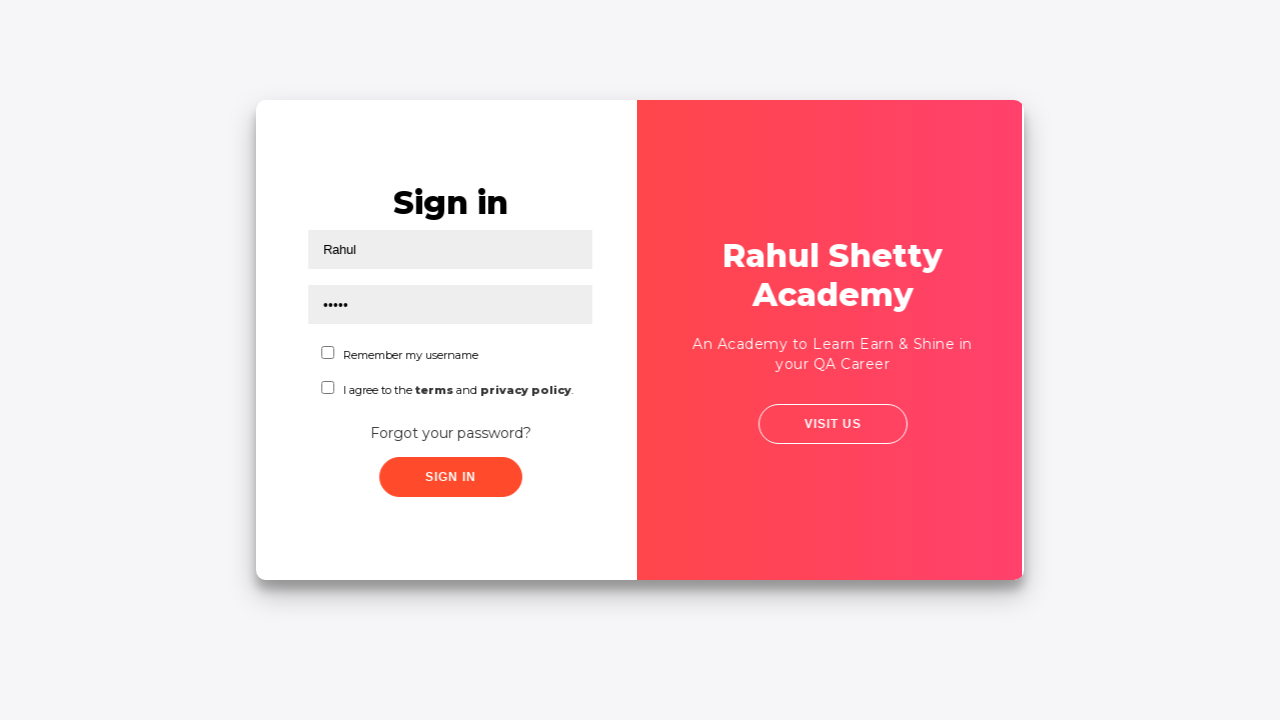

Waited for forgot password form to load
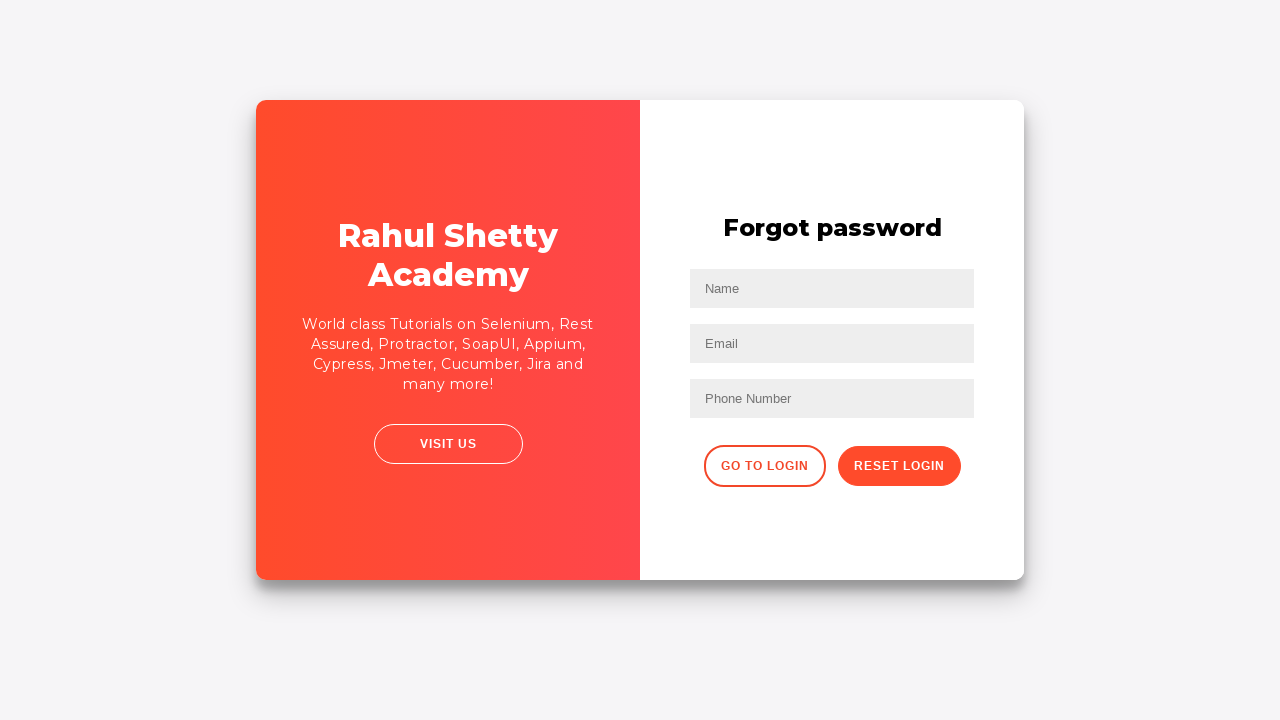

Entered name 'Mohit' in password reset form on input[placeholder='Name']
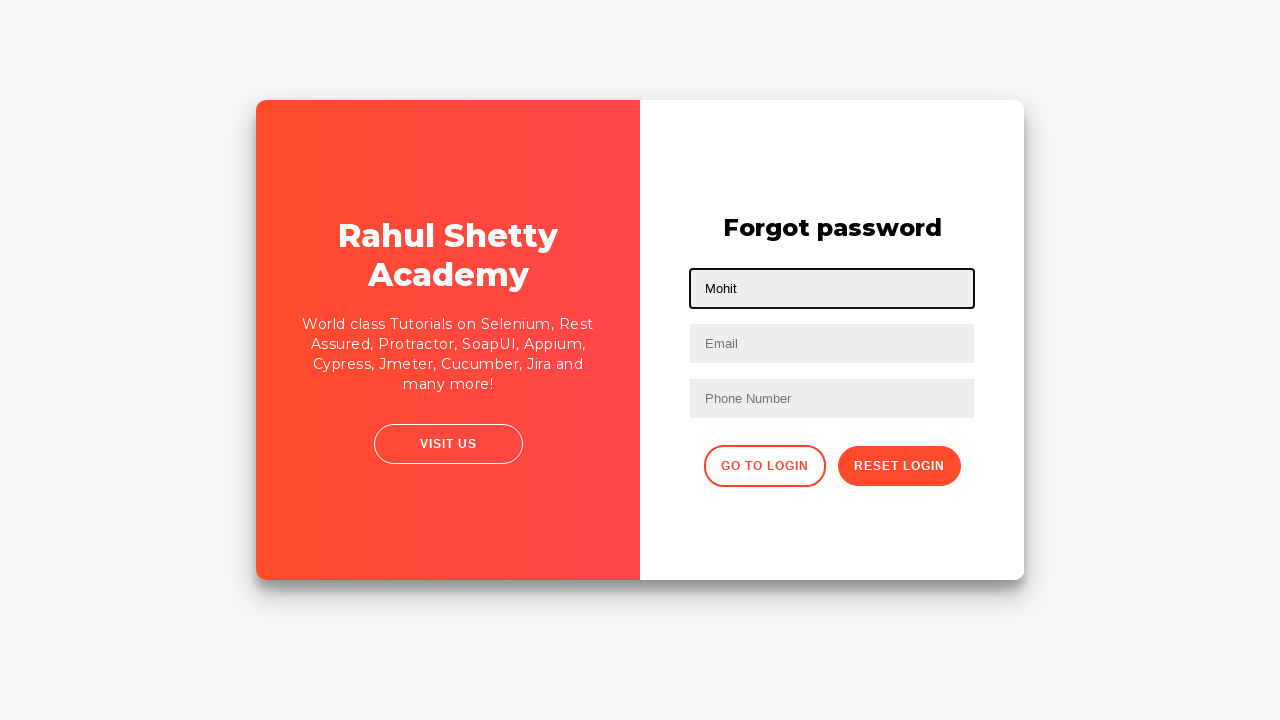

Entered email 'mohitsharma21132@gmail.com' in password reset form on input[placeholder='Email']
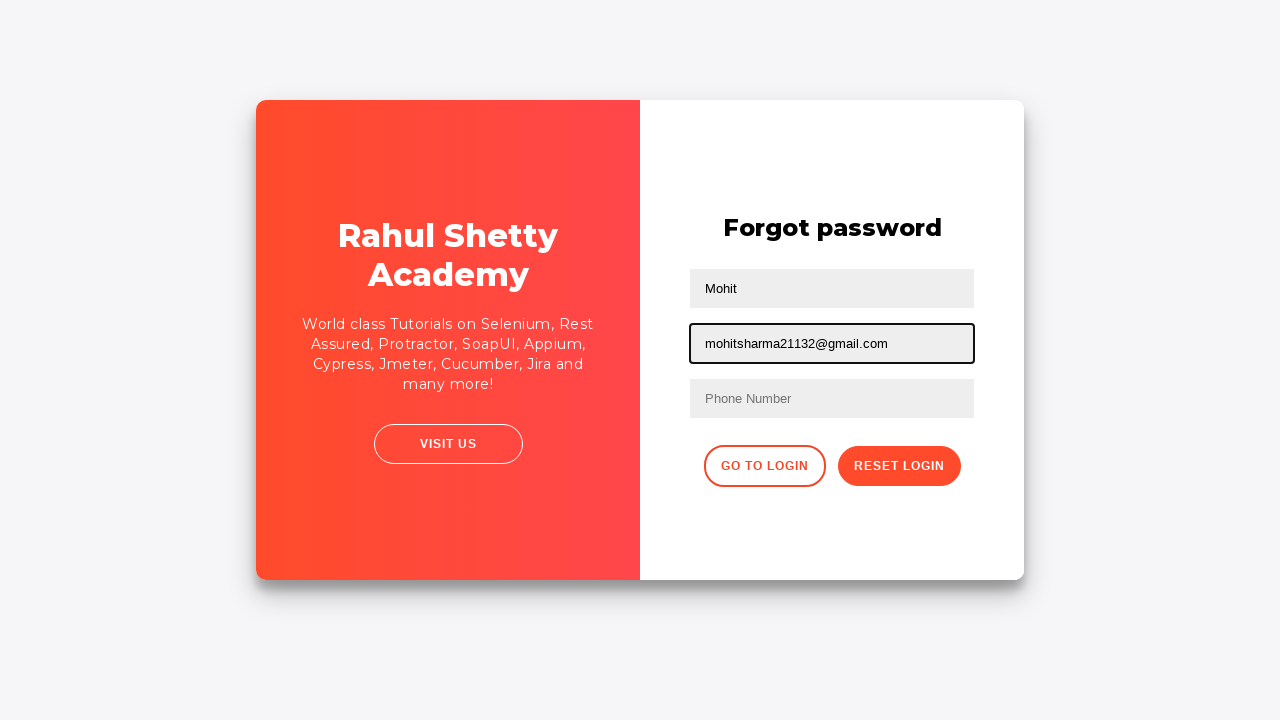

Cleared email field on input[type='text']:nth-child(3)
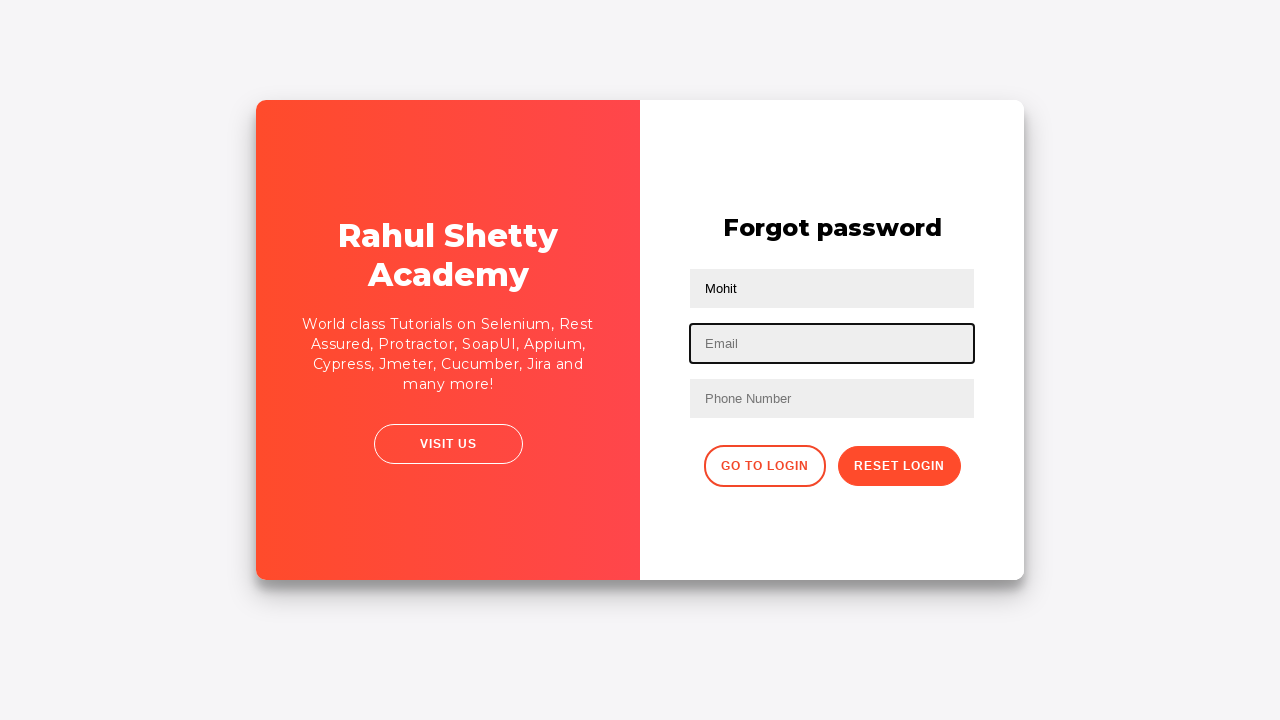

Entered corrected email 'mohitsharma232@gmail.com' on input[type='text']:nth-child(3)
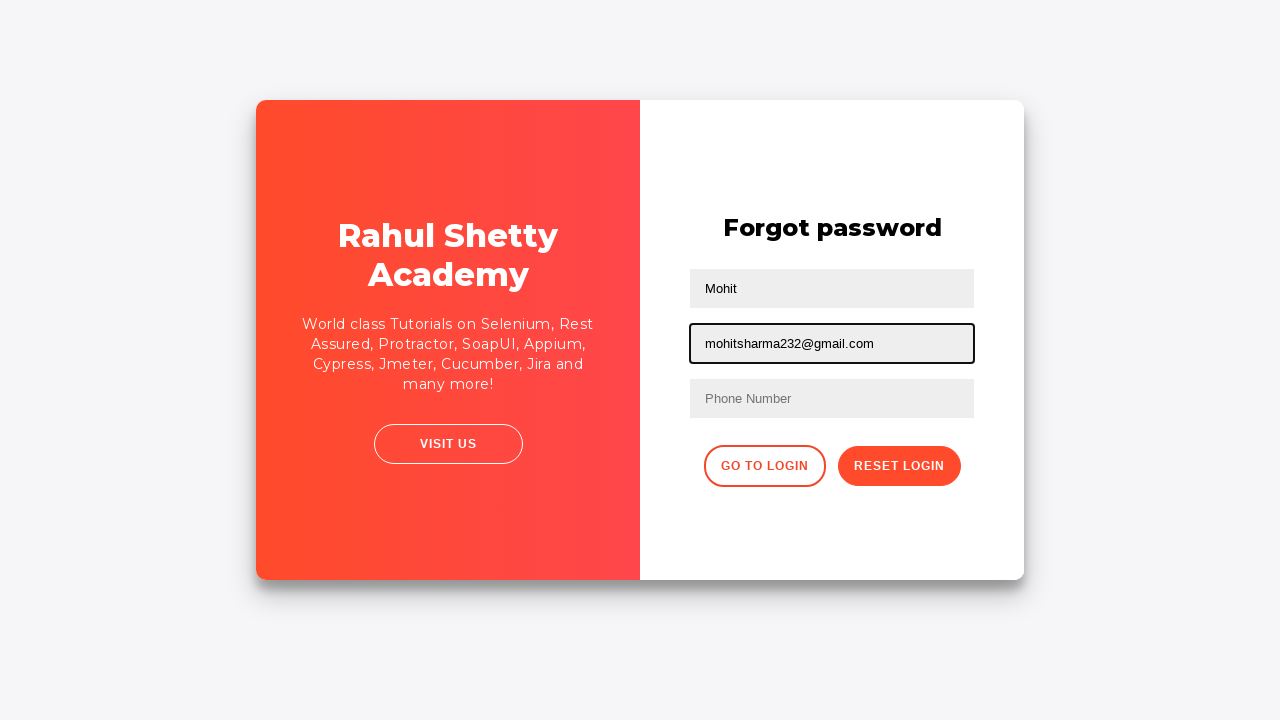

Entered phone number '981298829' in password reset form on //form/input[3]
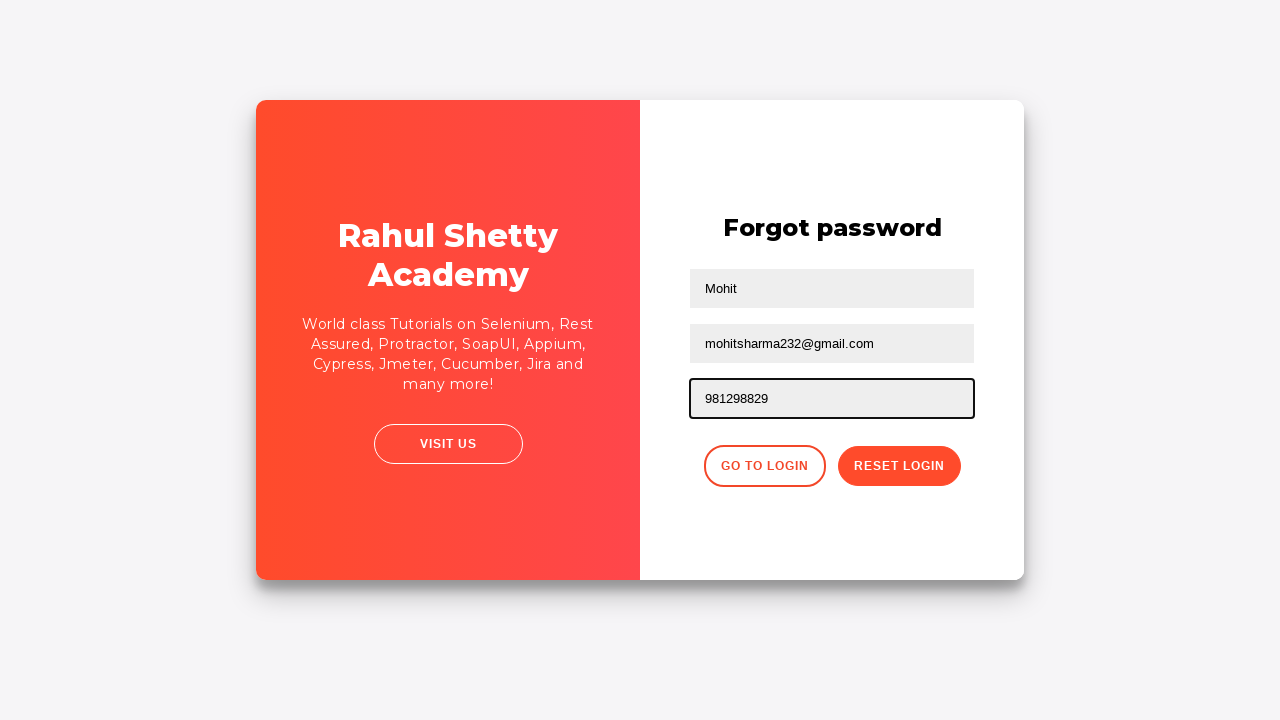

Clicked reset password button at (899, 466) on .reset-pwd-btn
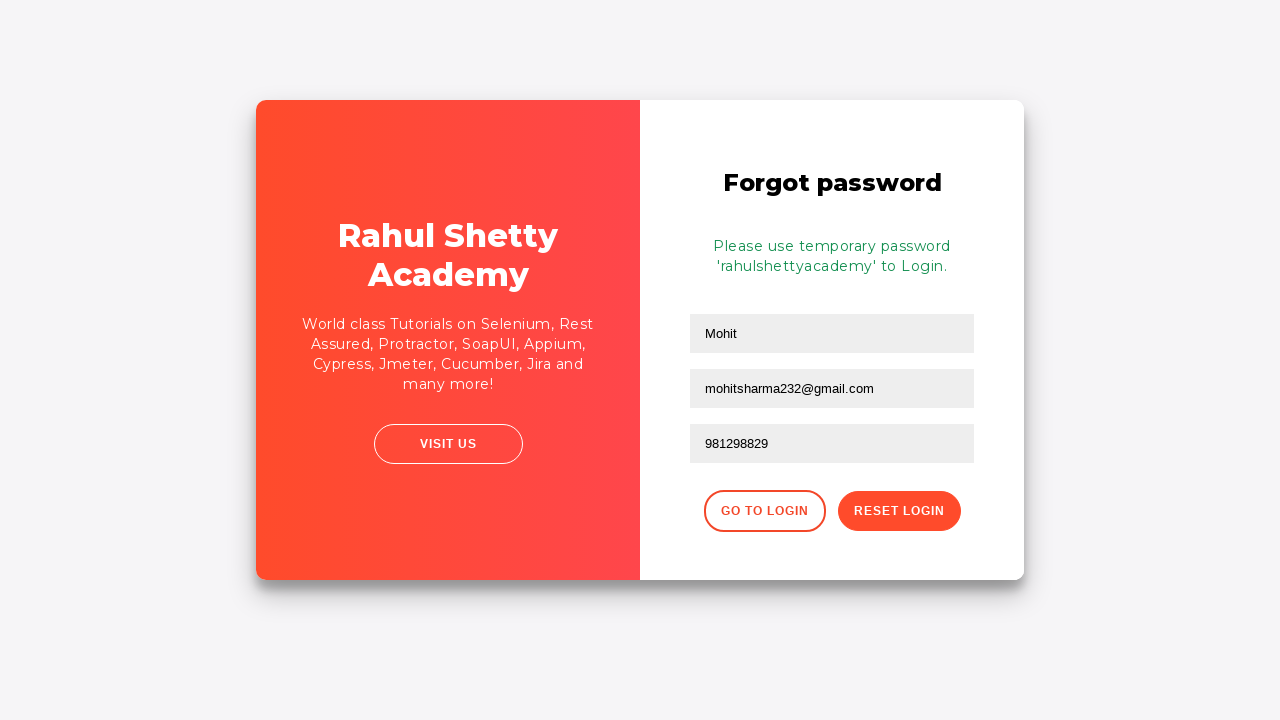

Clicked 'Go to Login' button to return to login page at (764, 511) on xpath=//div[@class='forgot-pwd-btn-conainer']/button[text()='Go to Login']
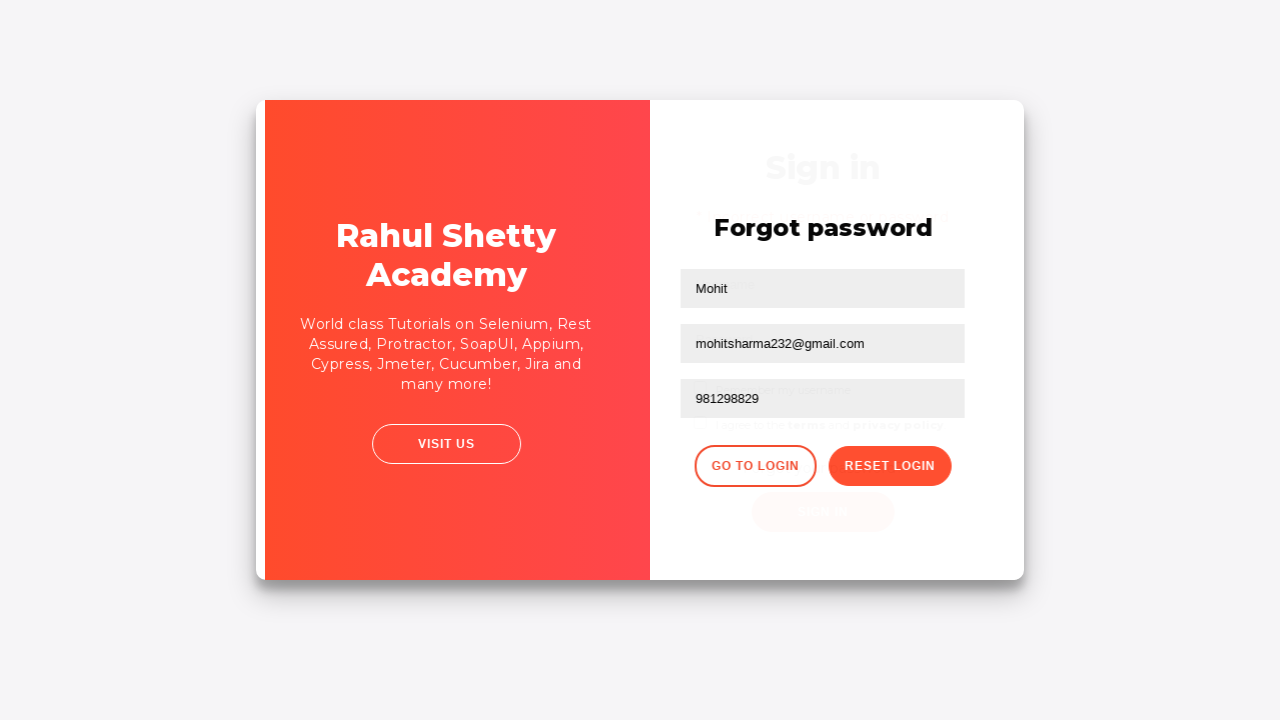

Waited for login page to load
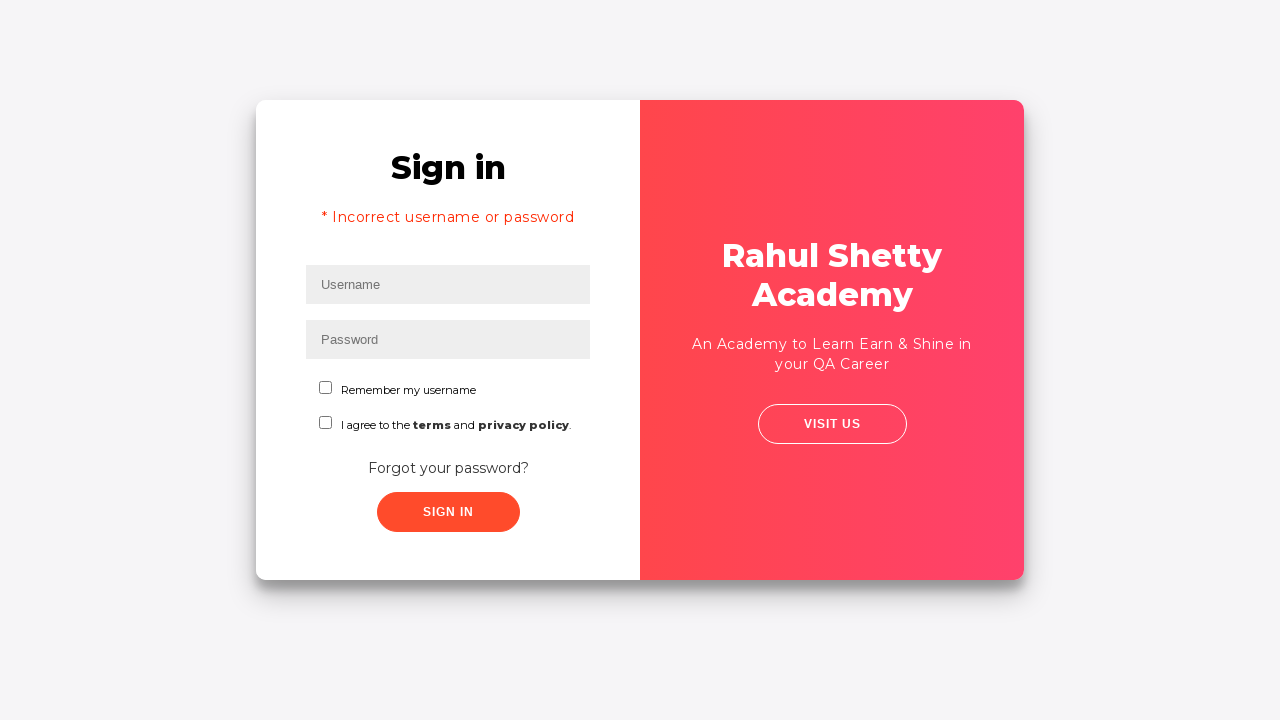

Entered username 'Mohit' in login form on #inputUsername
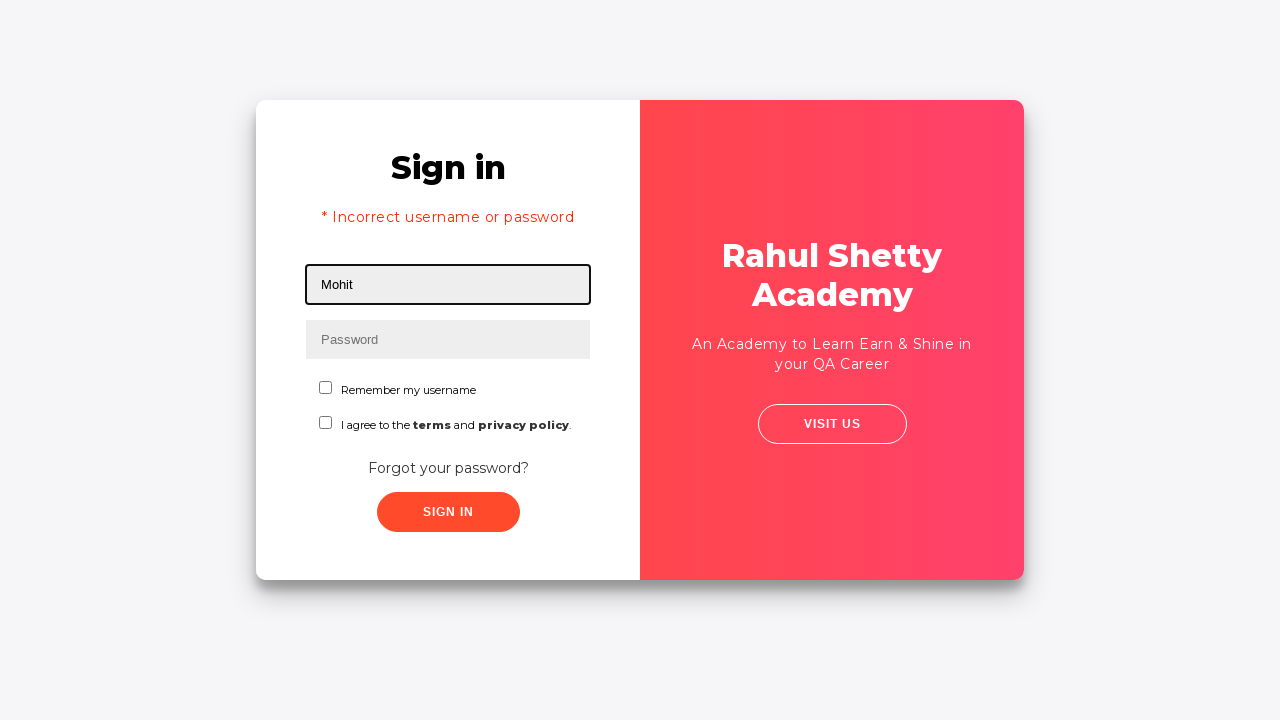

Entered correct password 'rahulshettyacademy' on input[type*='pass']
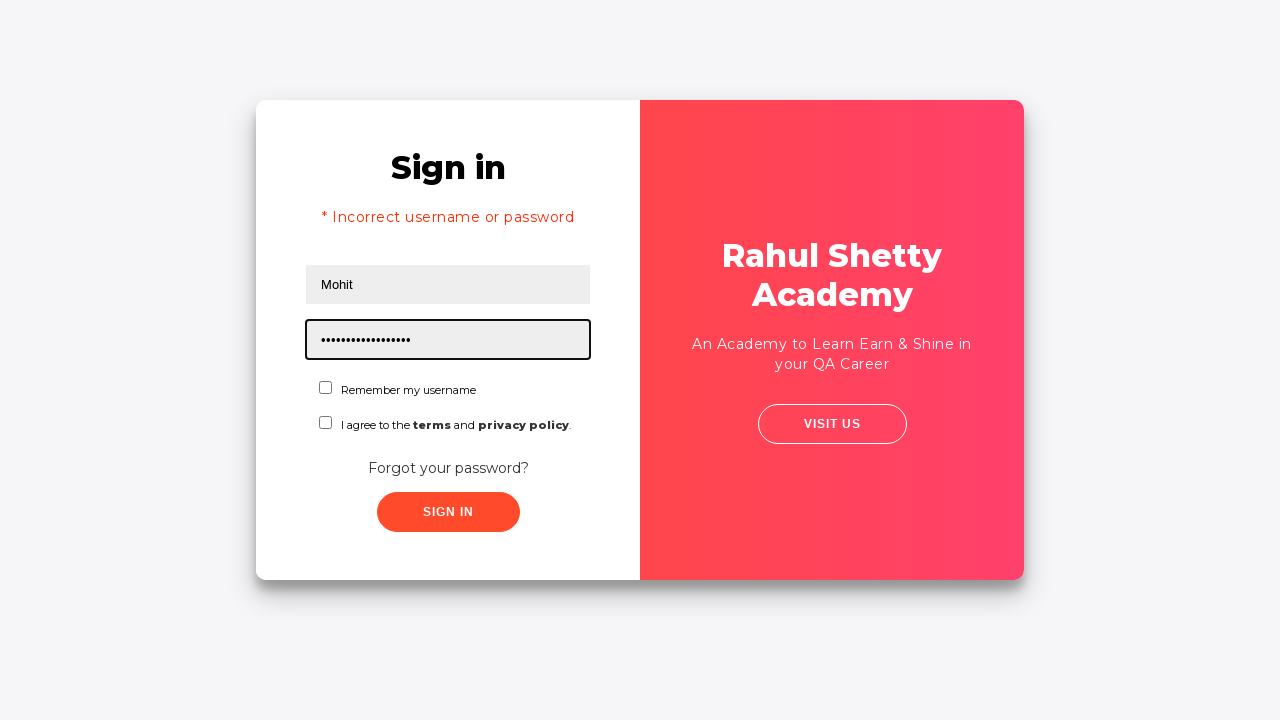

Checked the checkbox to agree to terms at (326, 388) on #chkboxOne
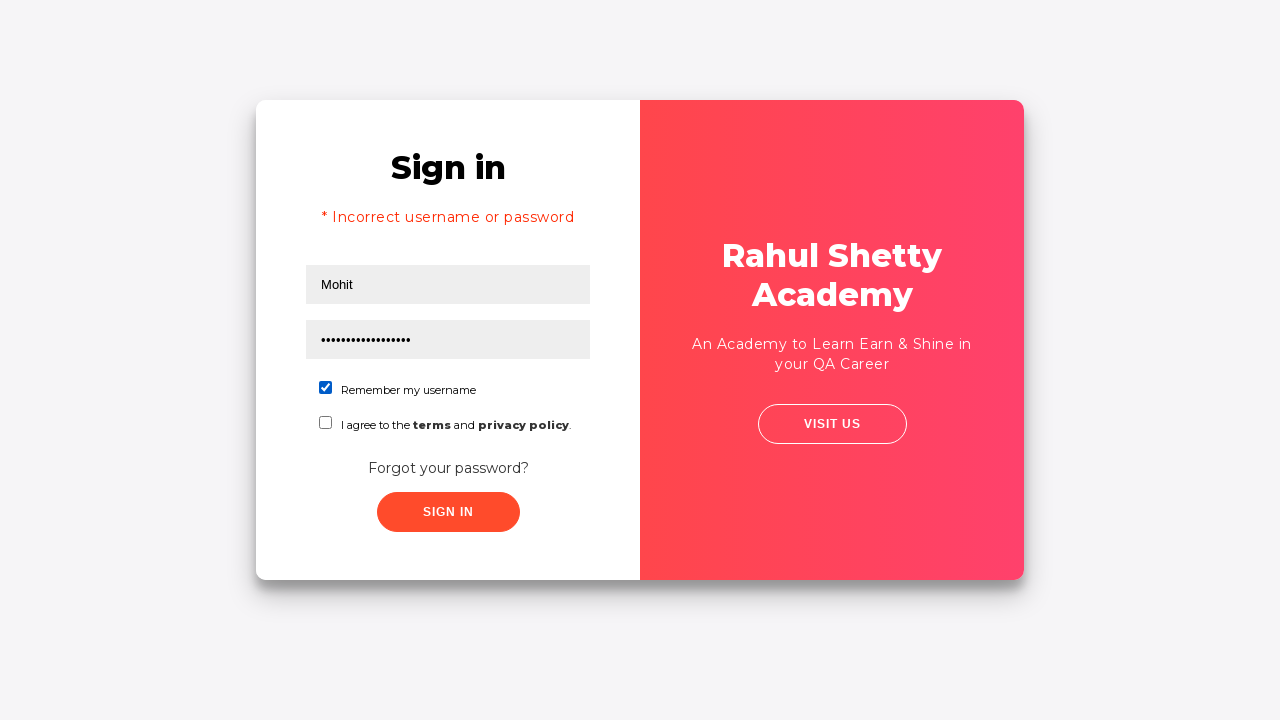

Clicked submit button to log in with correct credentials at (448, 512) on xpath=//button[contains(@class,'submit')]
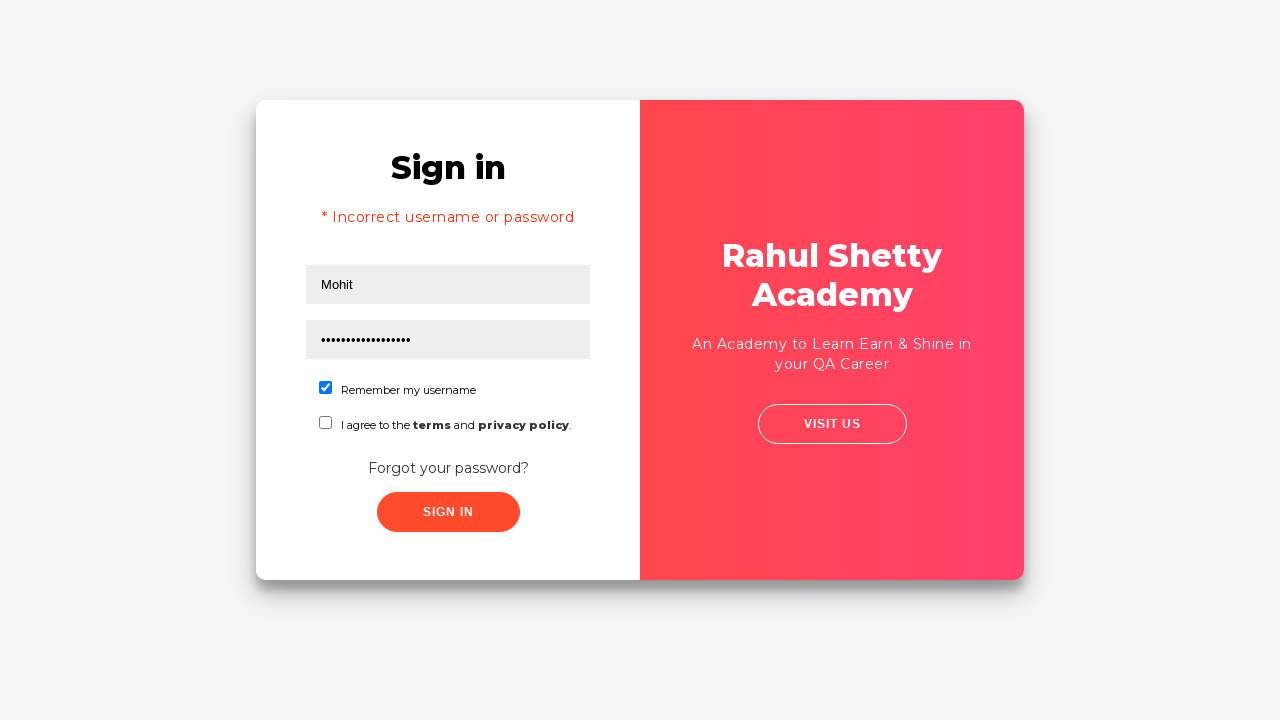

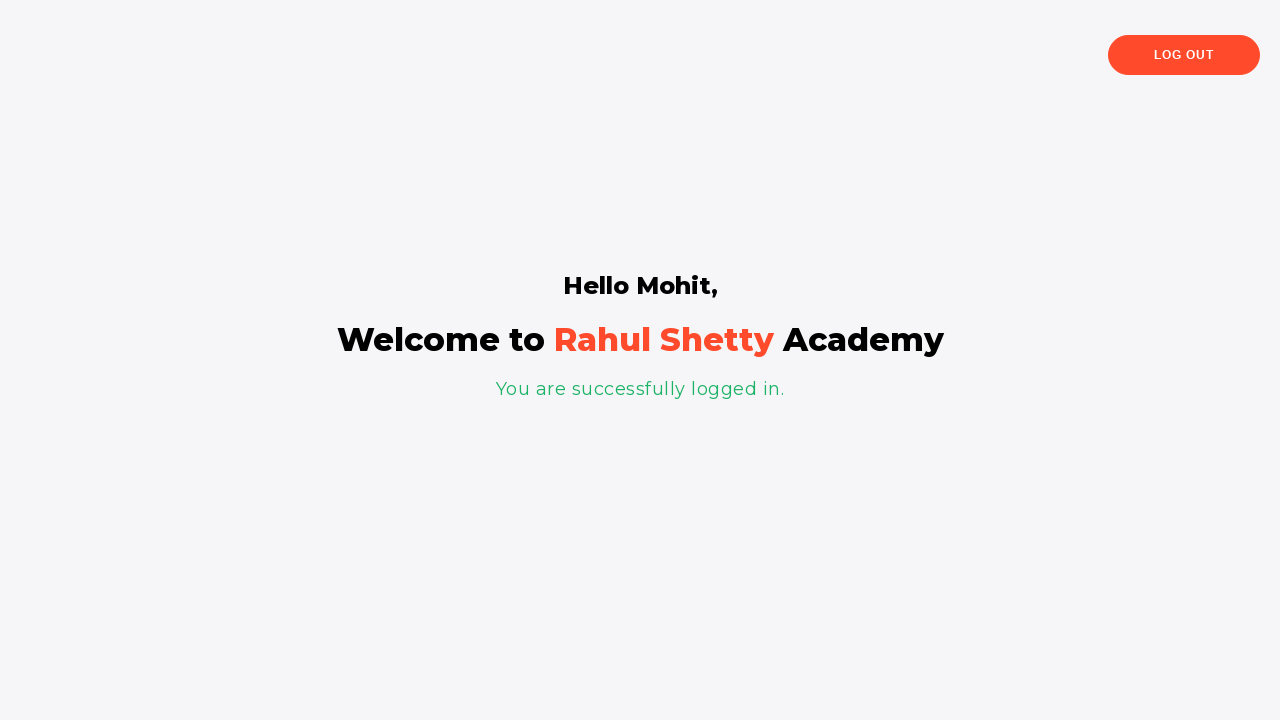